Tests dynamic data loading by clicking on a link, triggering data load, and verifying that an image becomes visible after loading completes.

Starting URL: https://www.lambdatest.com/selenium-playground/

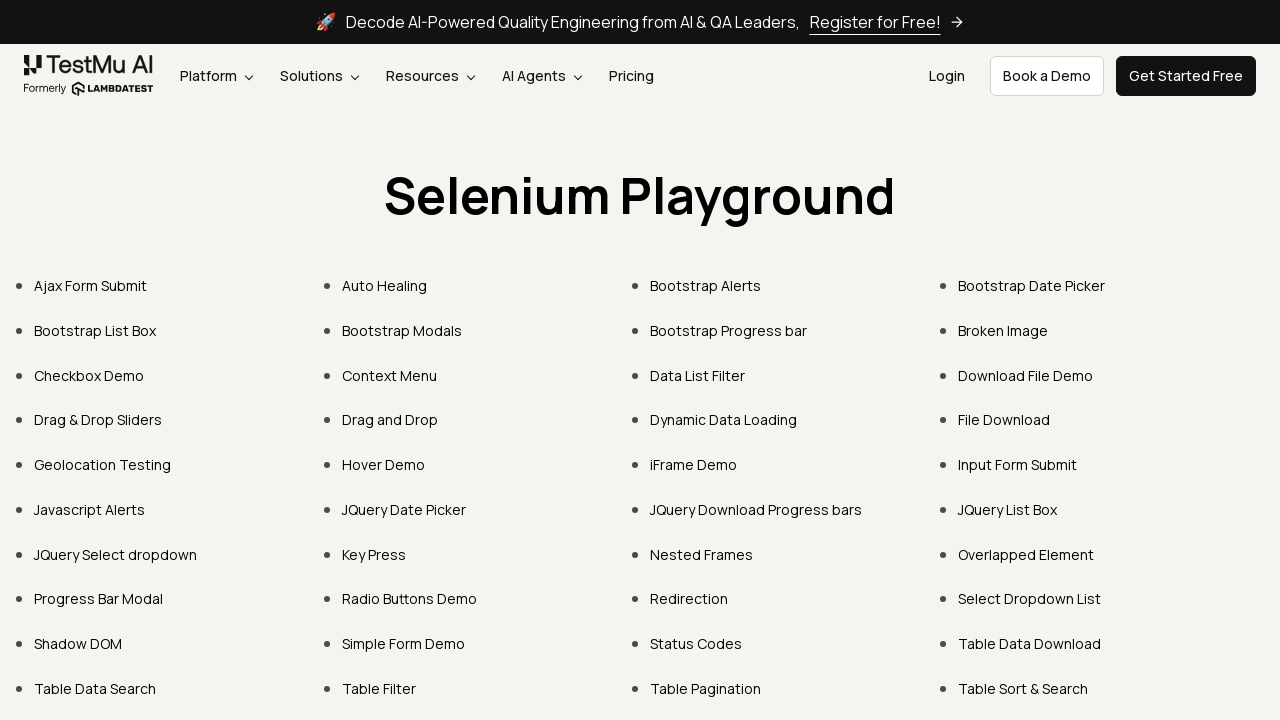

Clicked on Dynamic Data Loading link at (724, 420) on text=Dynamic Data Loading
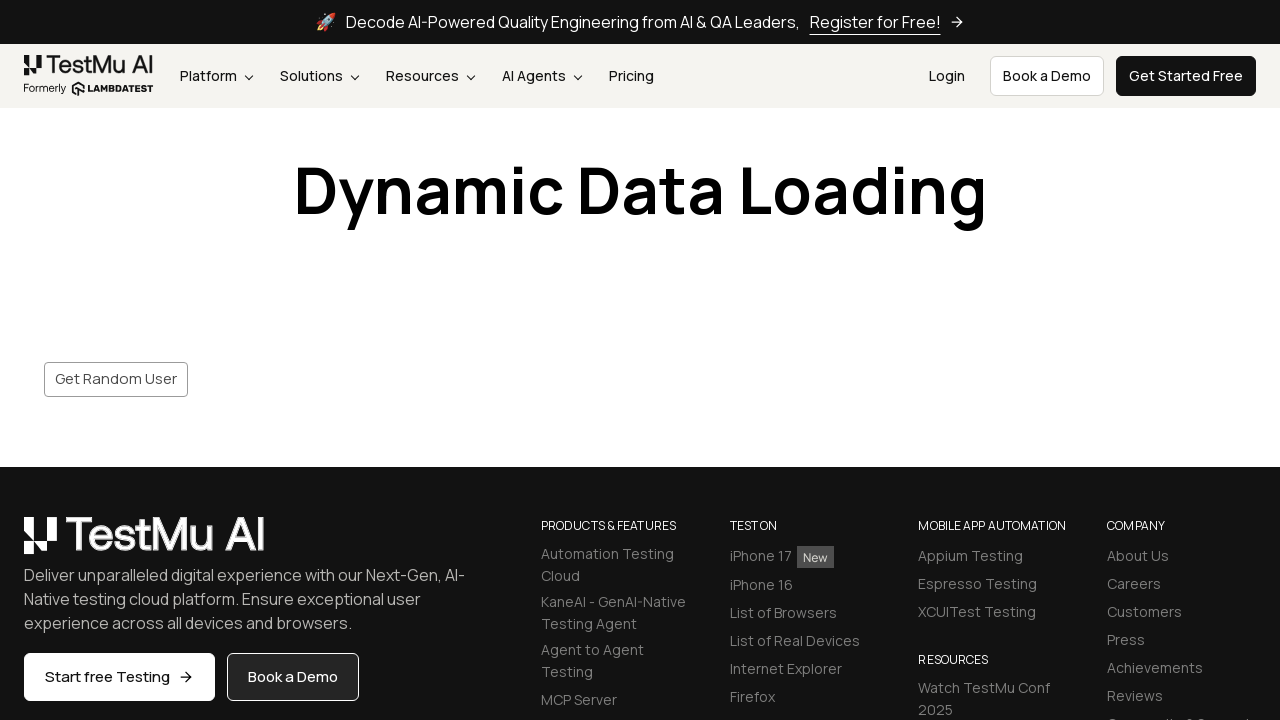

Clicked save button to trigger data loading at (116, 379) on #save
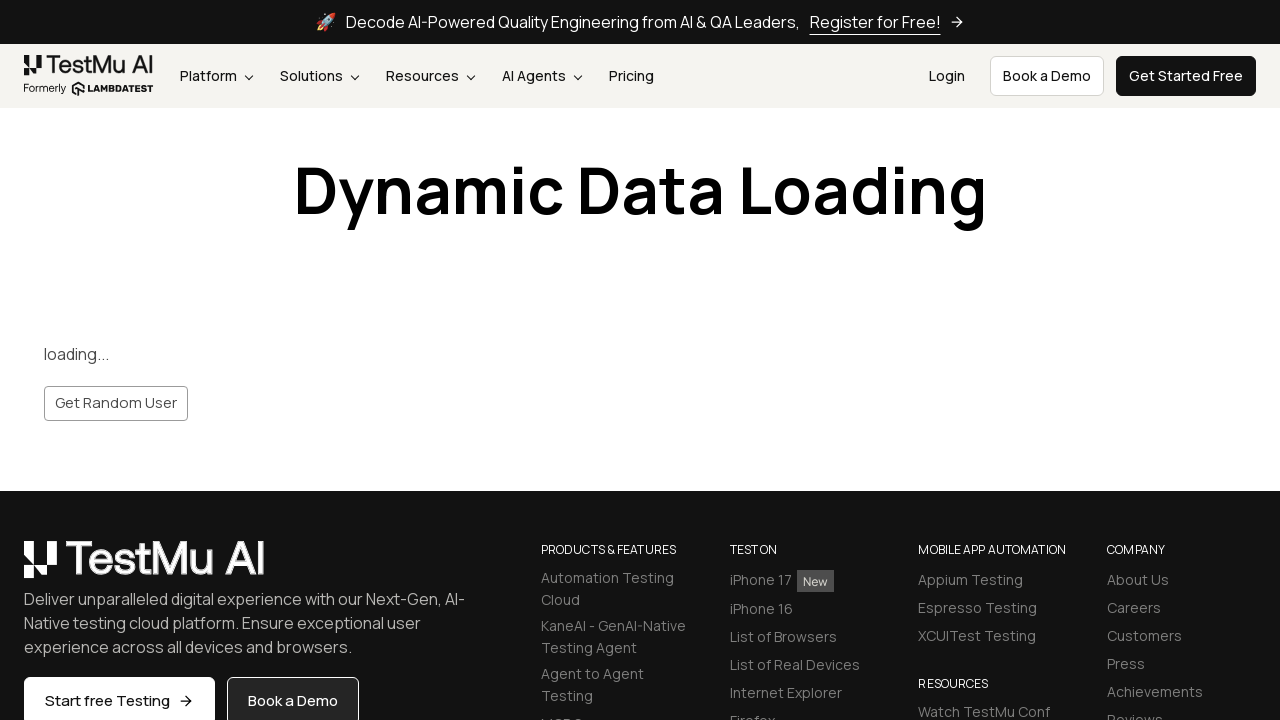

Waited for image to become visible after data loading
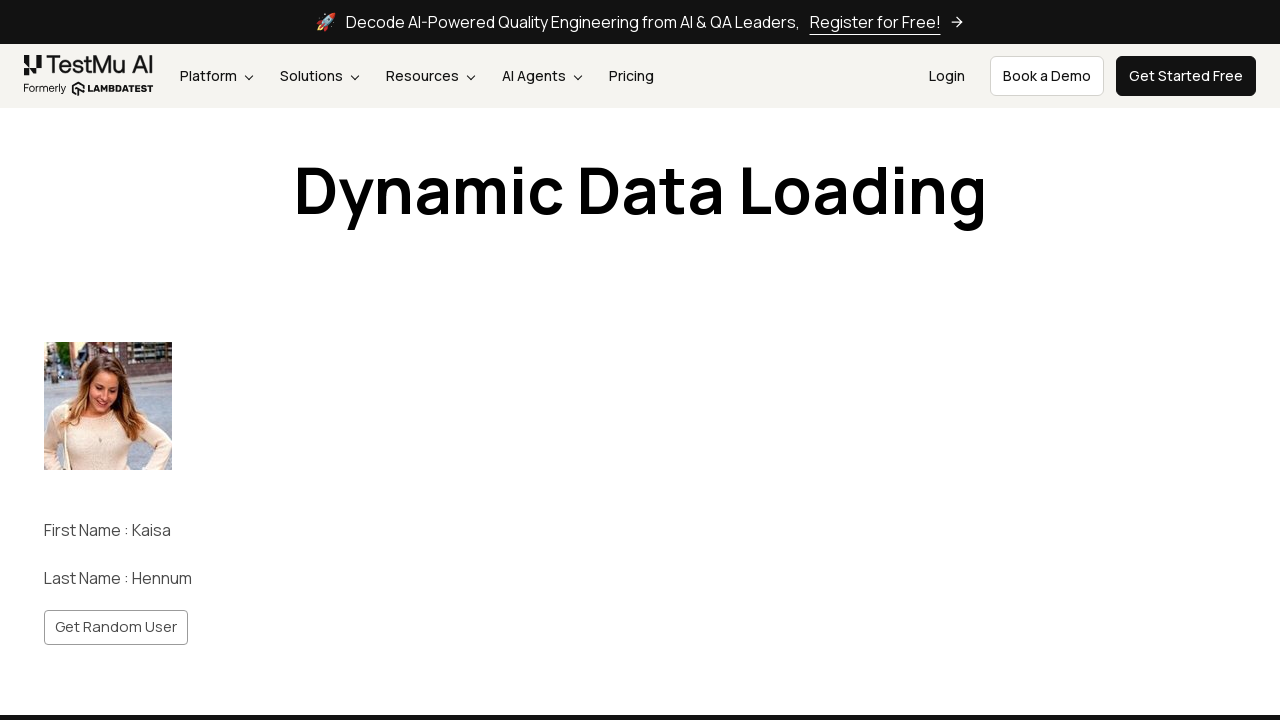

Verified that image is displayed
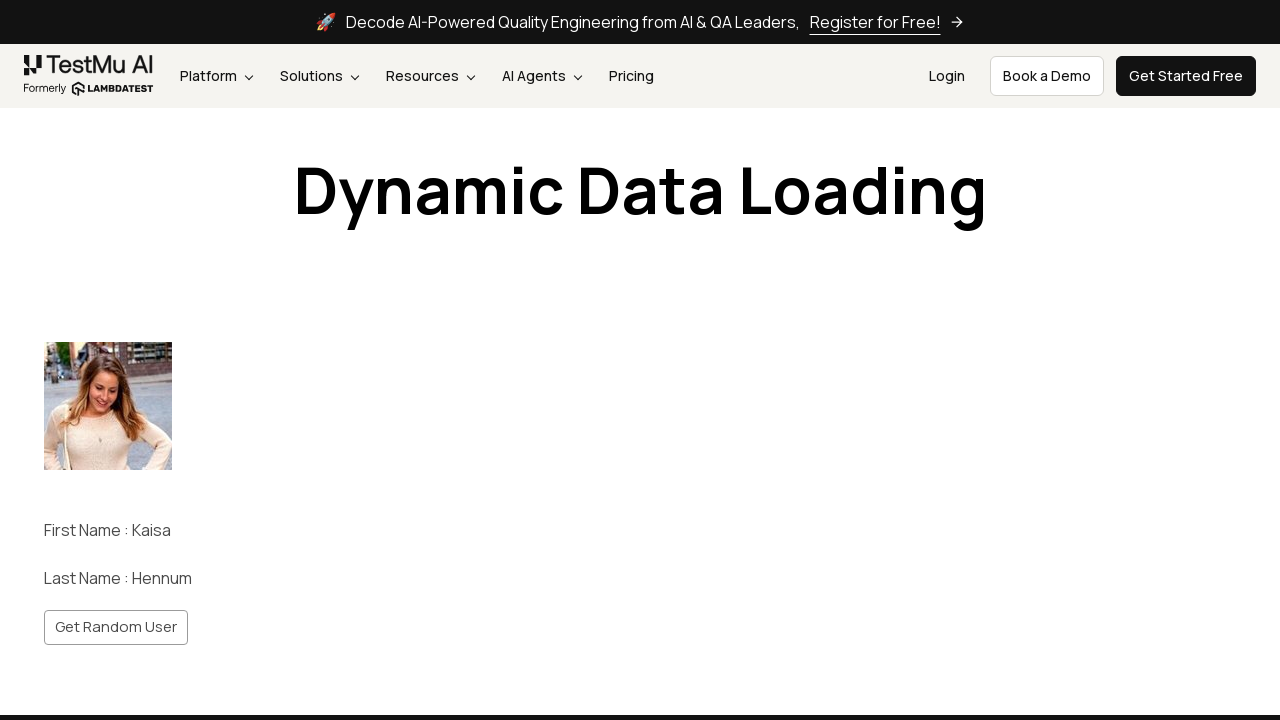

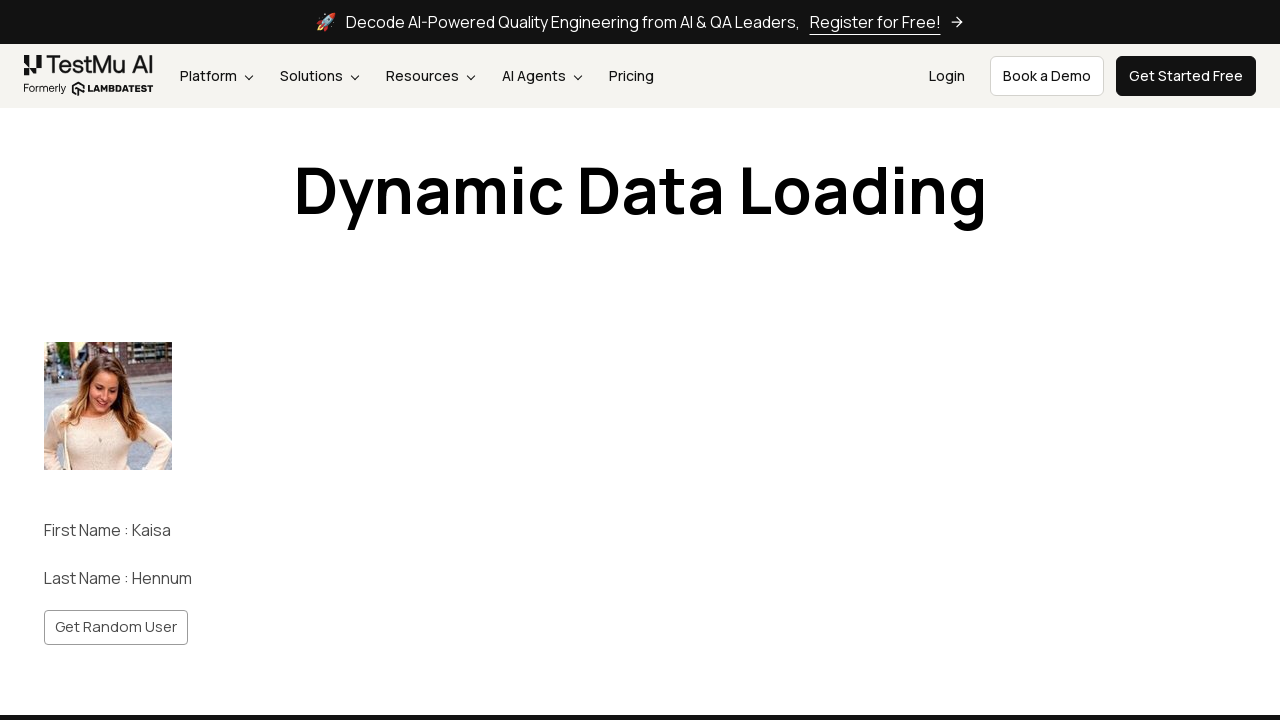